Tests the GreenCart landing page by searching for a product using a shortname and extracting the product name from the search results

Starting URL: https://rahulshettyacademy.com/seleniumPractise/#/

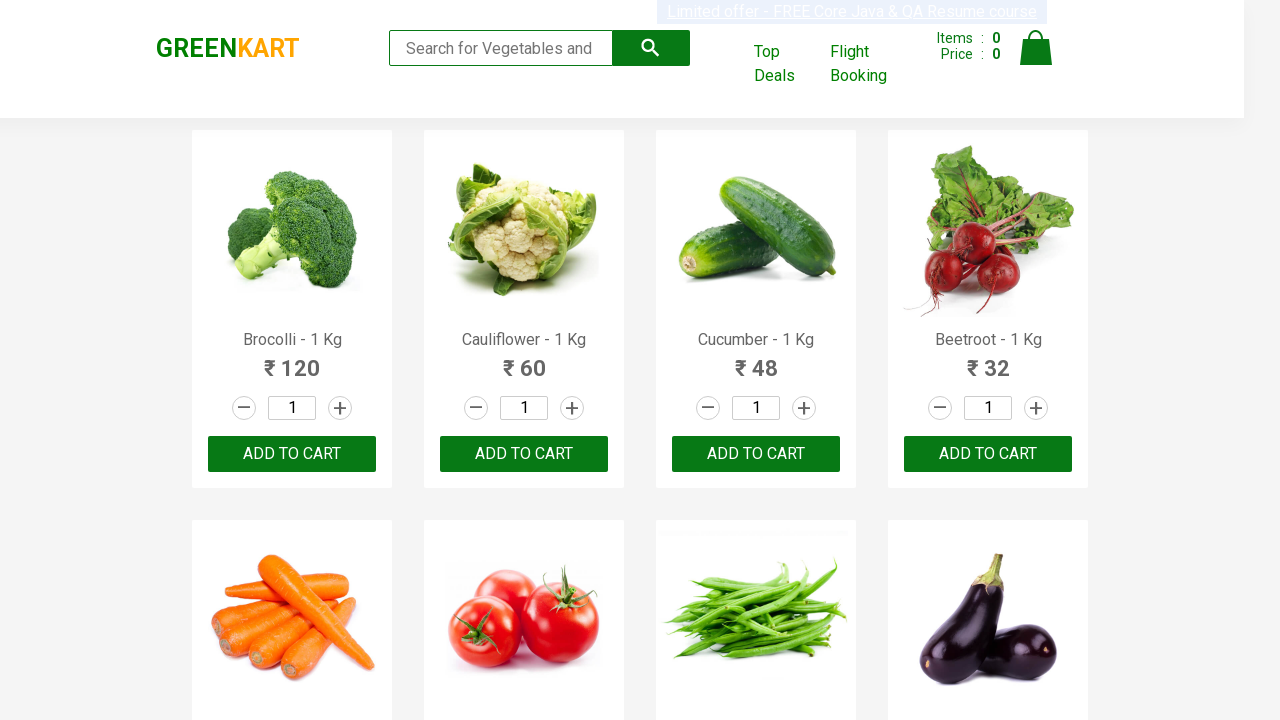

Filled search field with 'Tom' on input.search-keyword
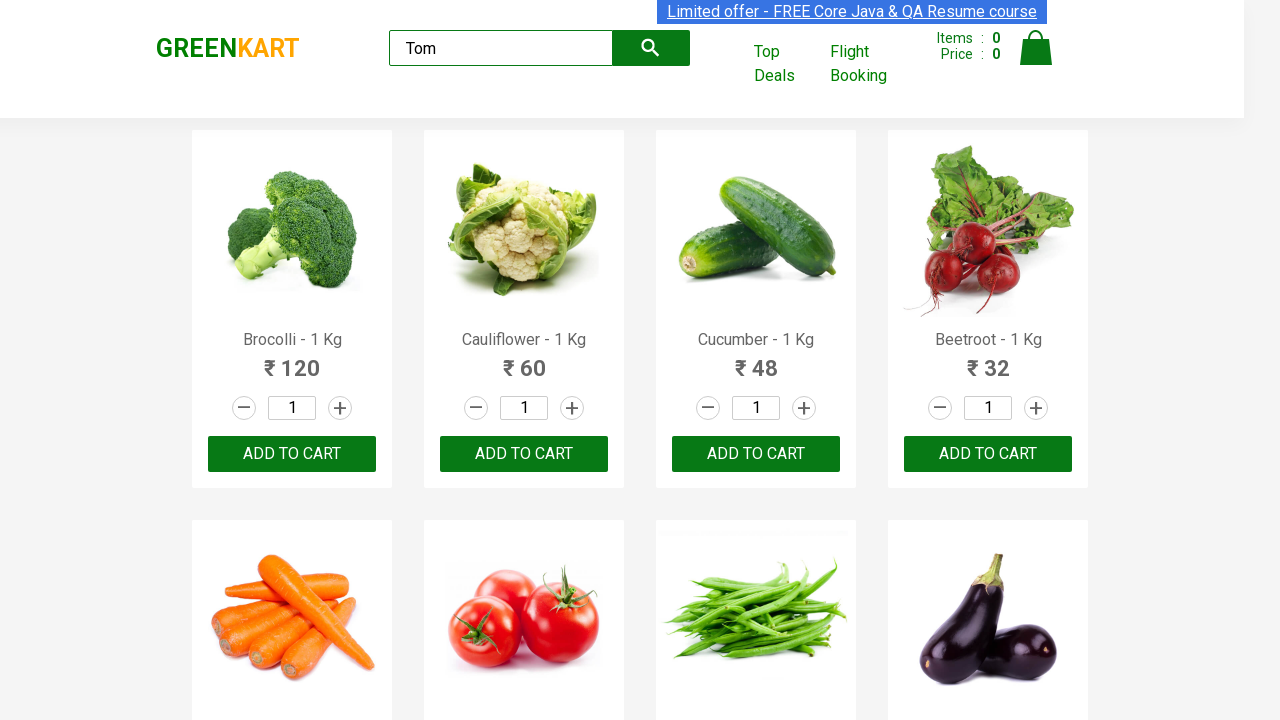

Search results loaded - products container appeared
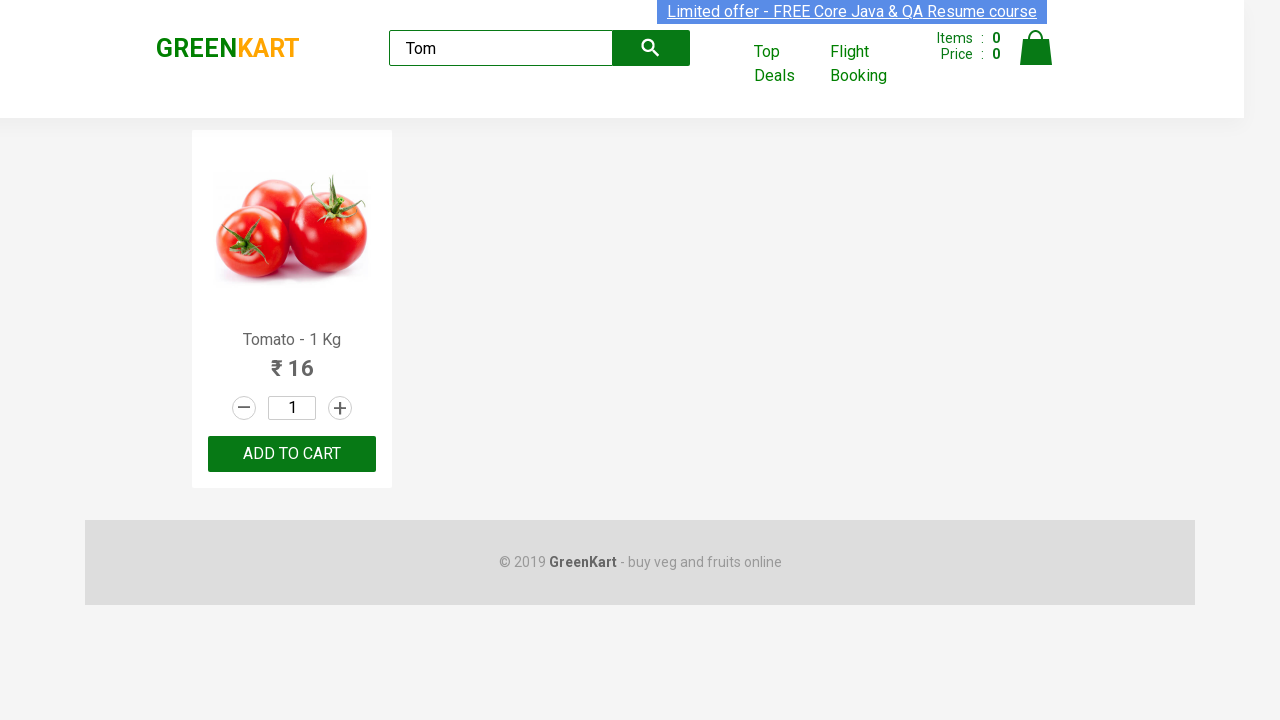

Located first product element from search results
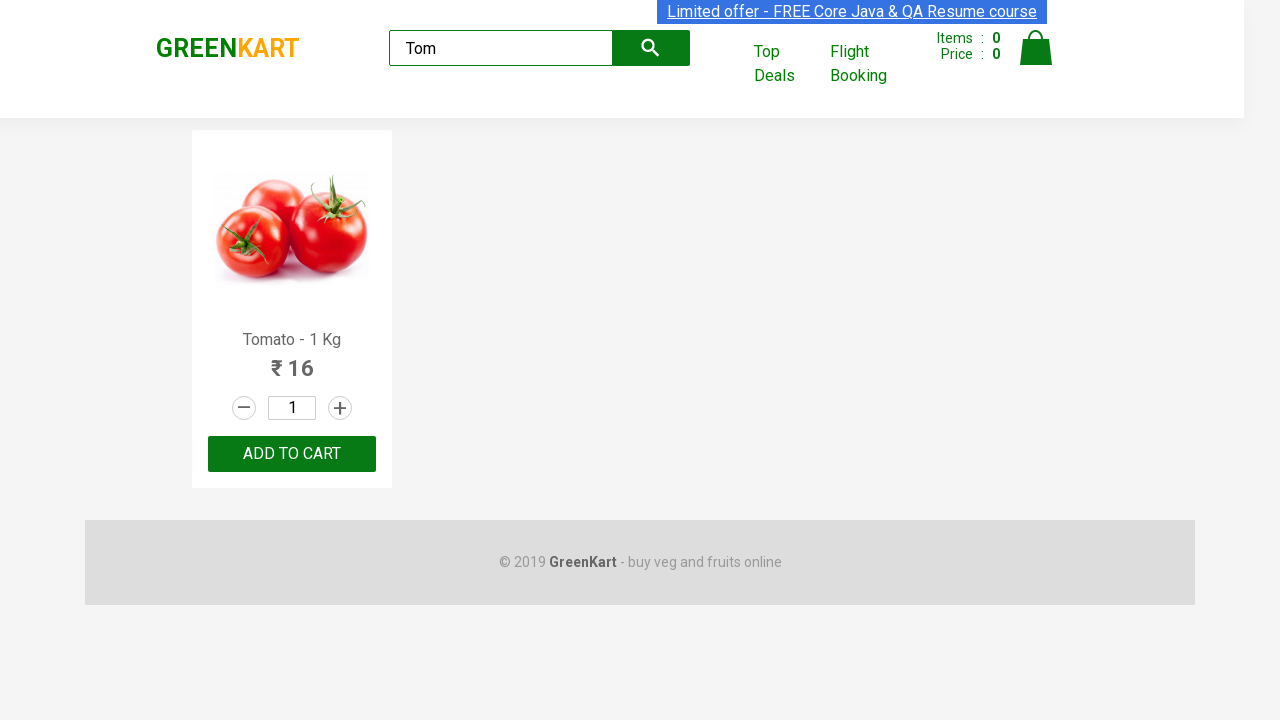

Extracted product name text content
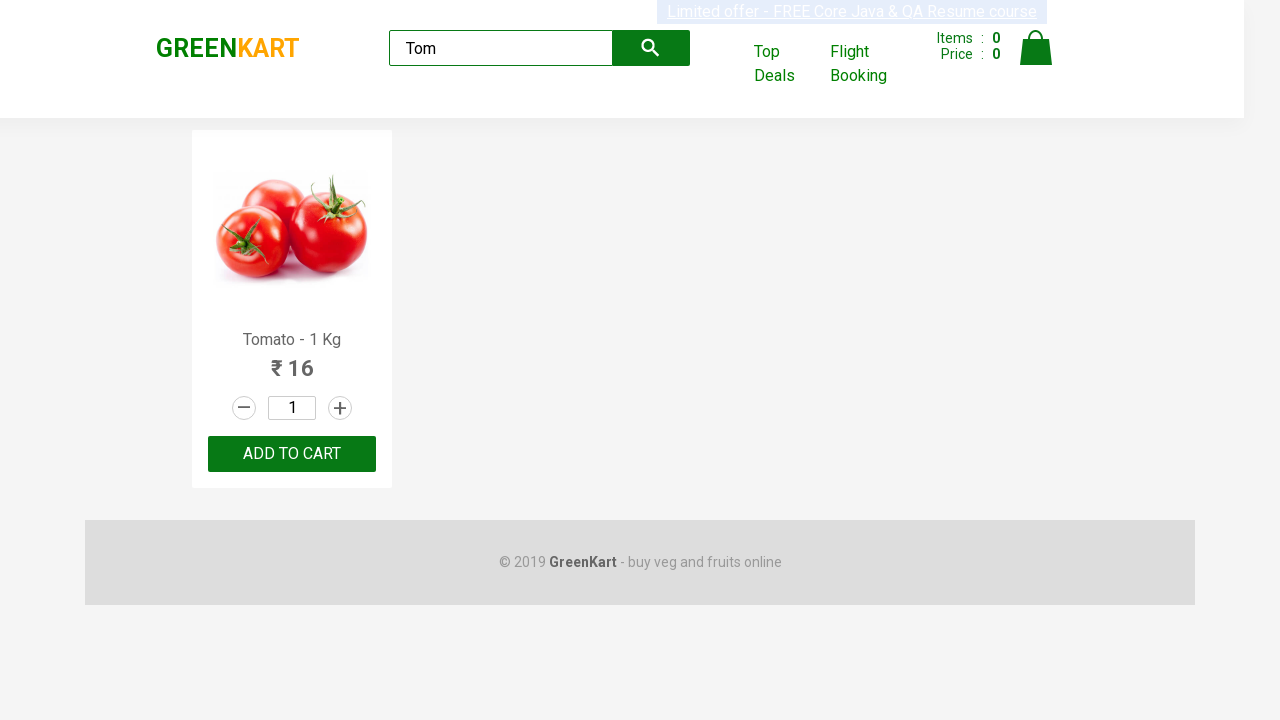

Parsed product name: Tomato
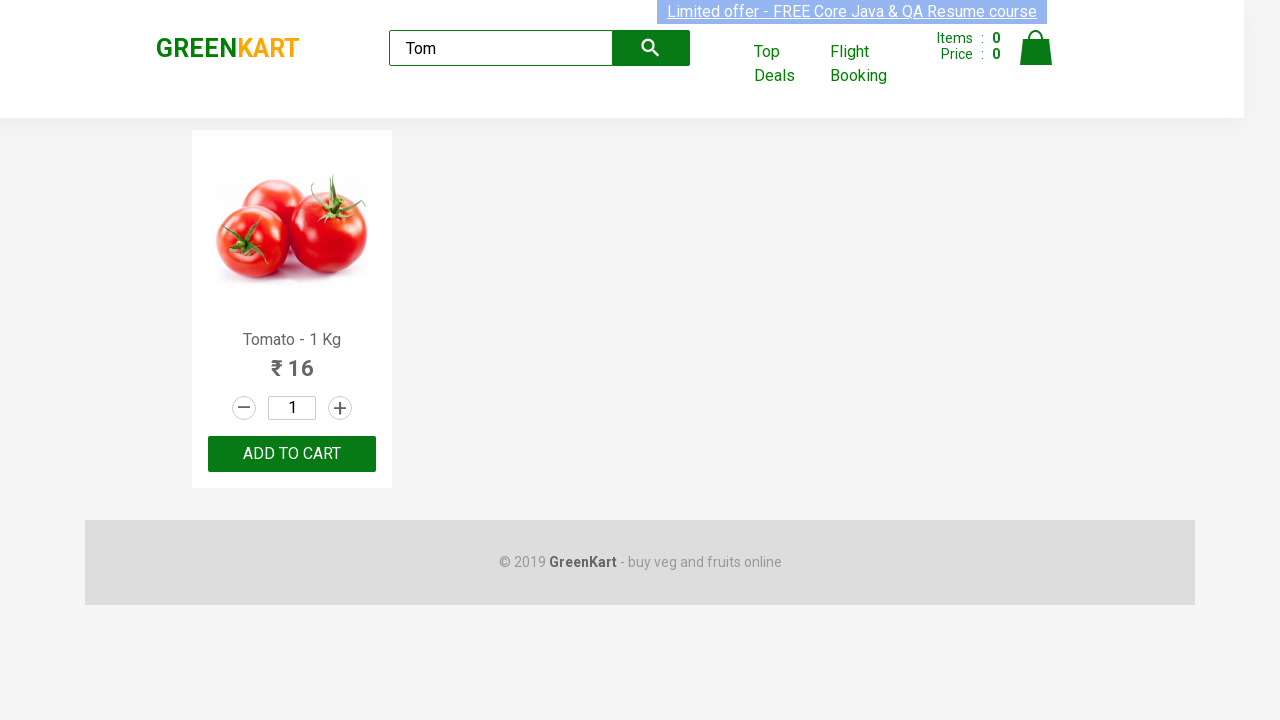

Printed product name to console: Tomato
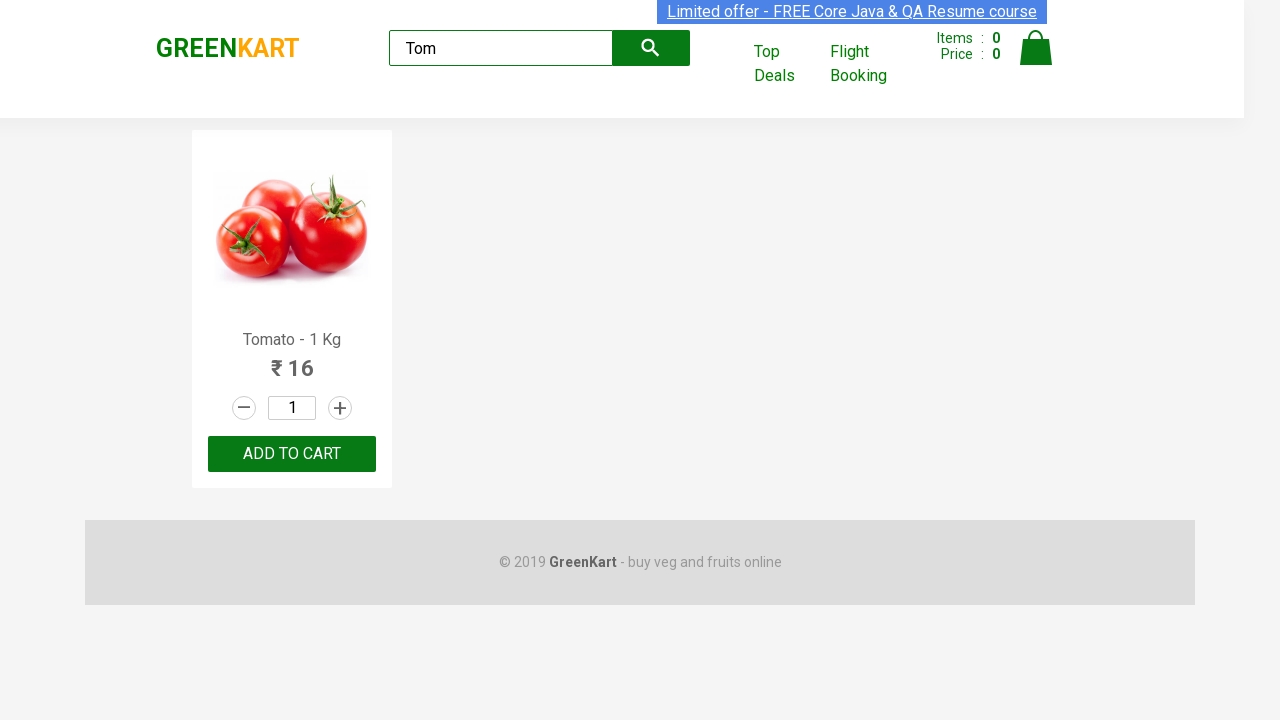

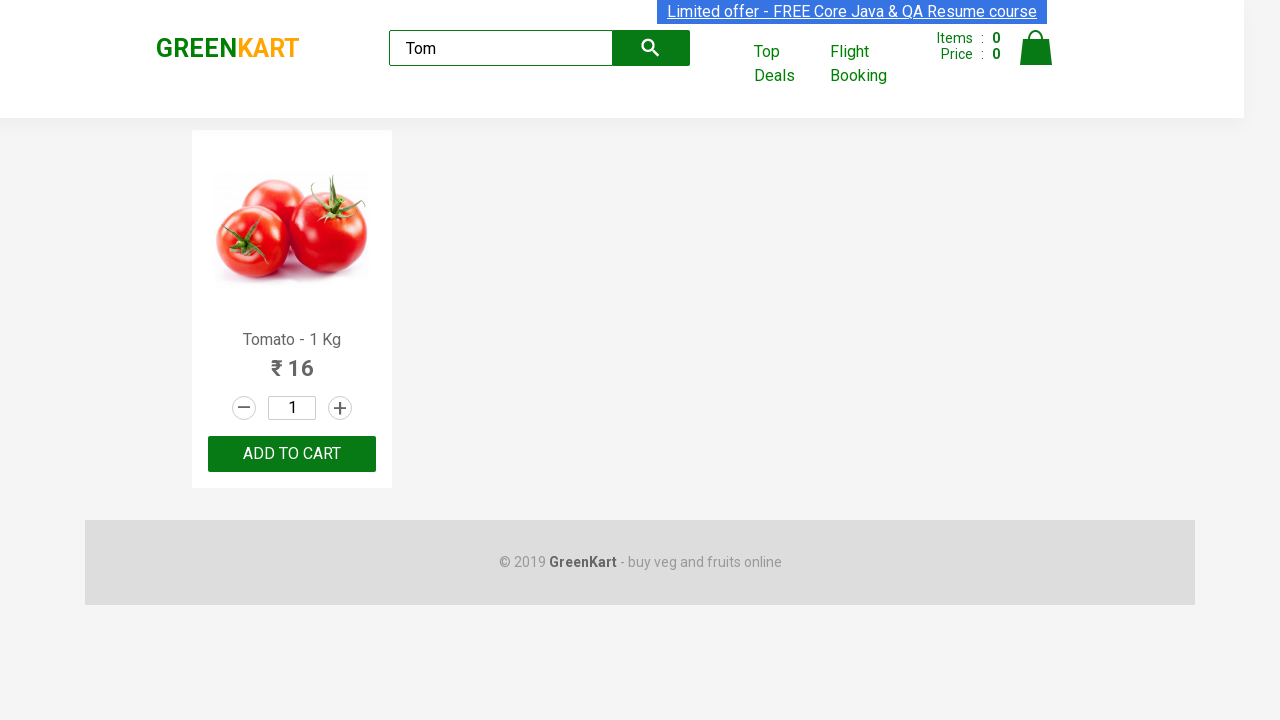